Tests form filling functionality on a practice HTML form page by filling various form elements including text fields, textarea, checkboxes, radio buttons, multi-select, and dropdown, then submitting the form.

Starting URL: https://testpages.herokuapp.com/styled/basic-html-form-test.html

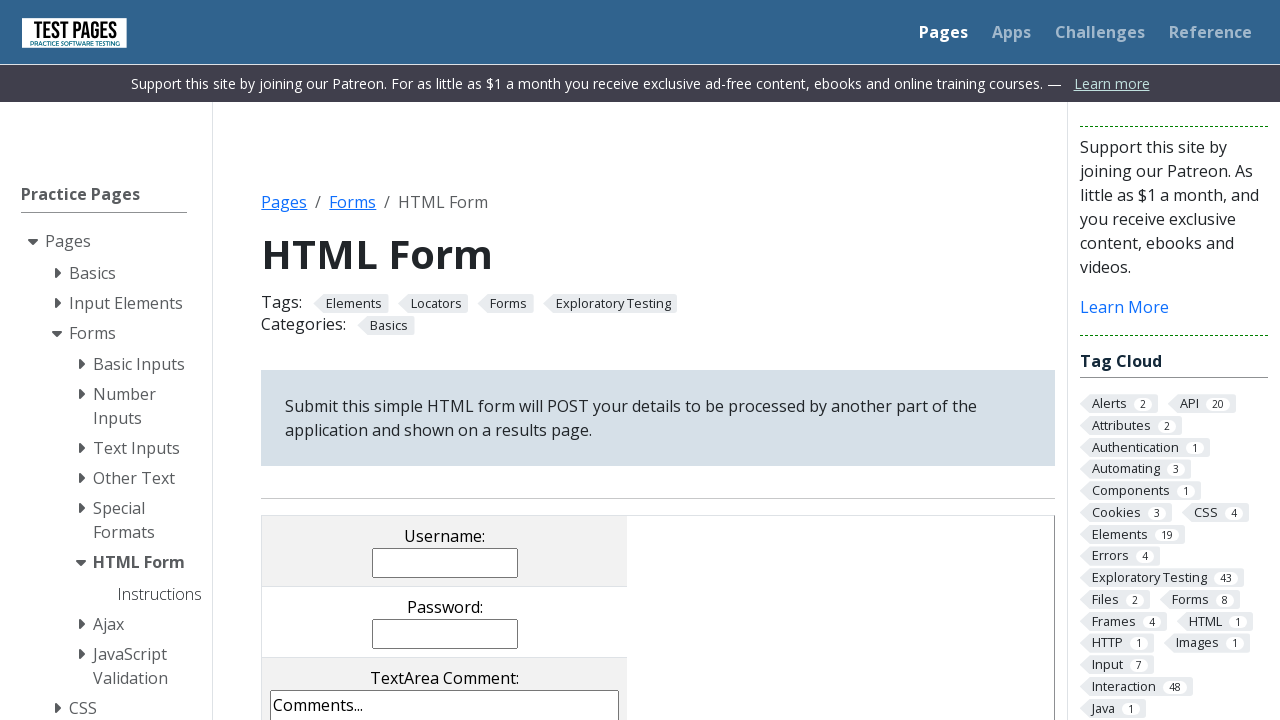

Filled username field with 'John Doe' on input[name='username']
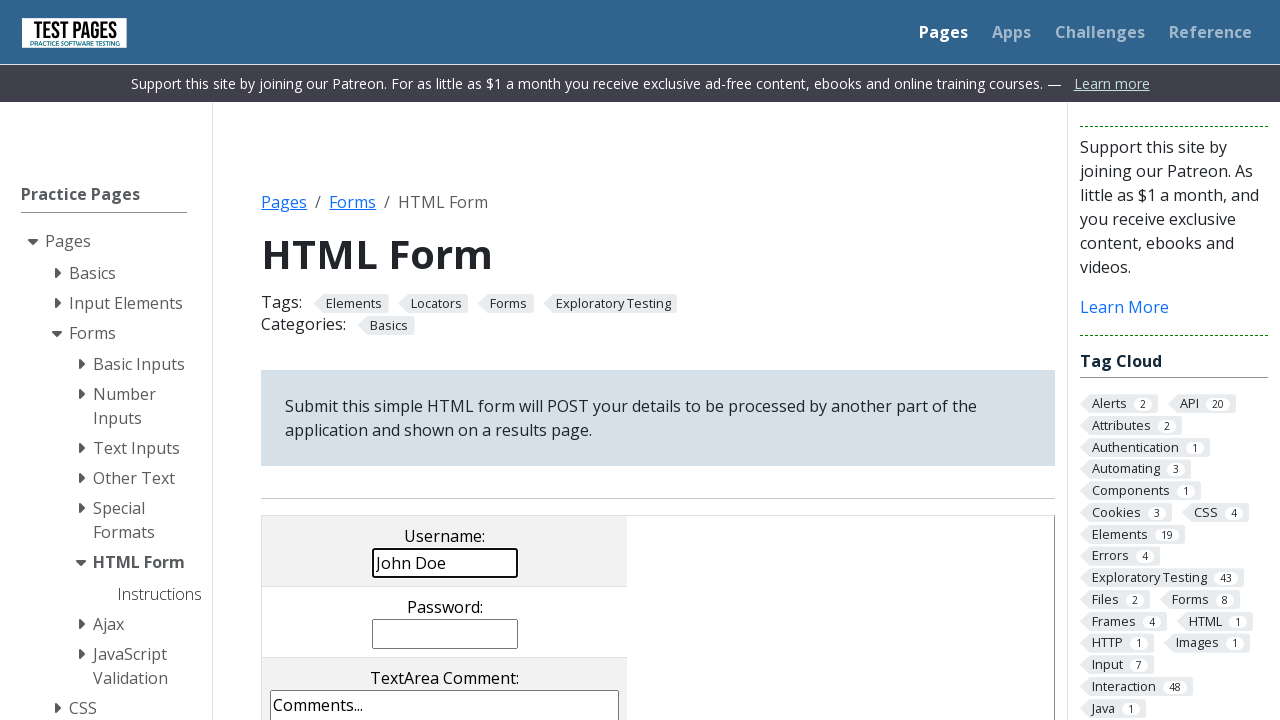

Filled password field with 'nothing' on input[name='password']
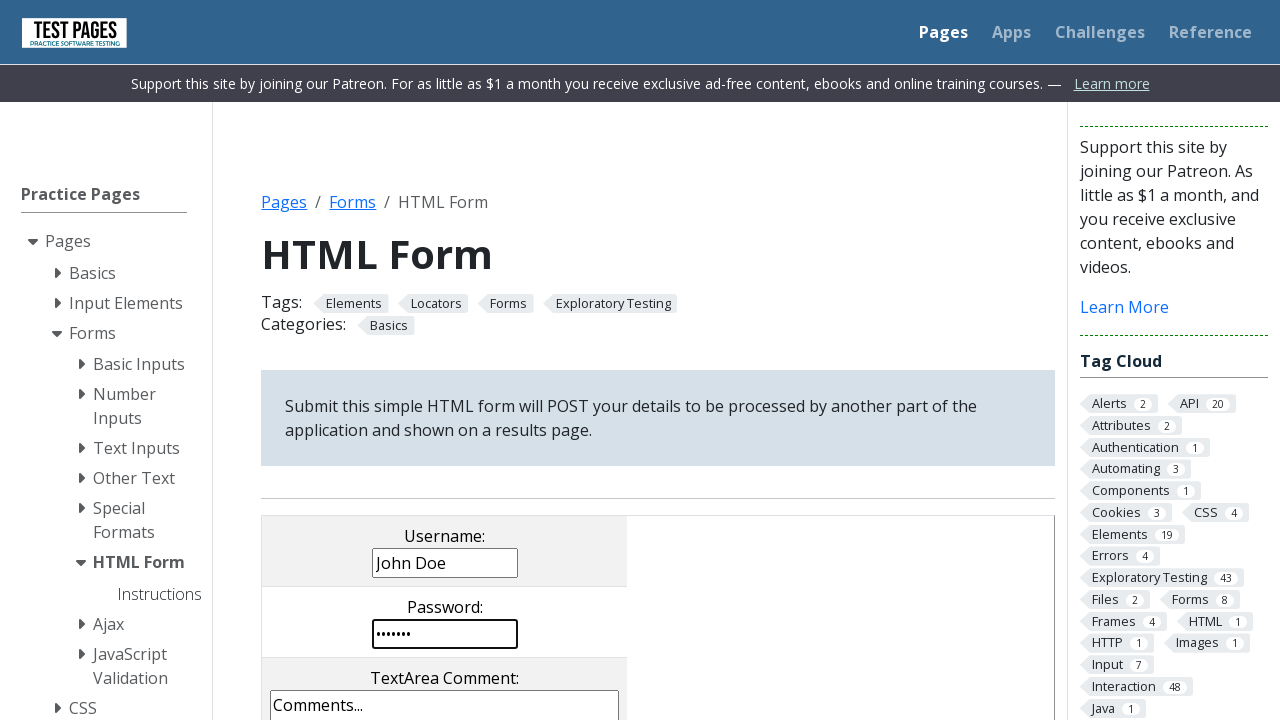

Filled comments textarea with 'Nothing to comment.' on textarea[name='comments']
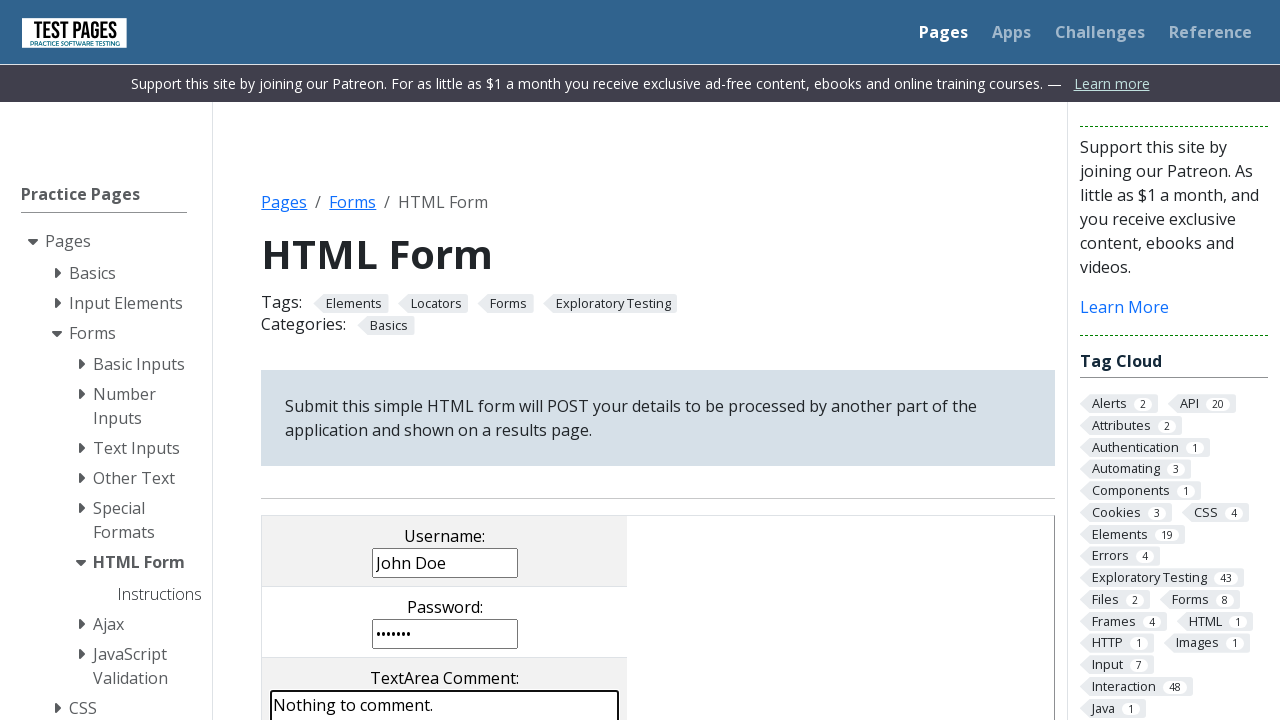

Clicked second checkbox at (402, 360) on xpath=//input[@type='checkbox'][2]
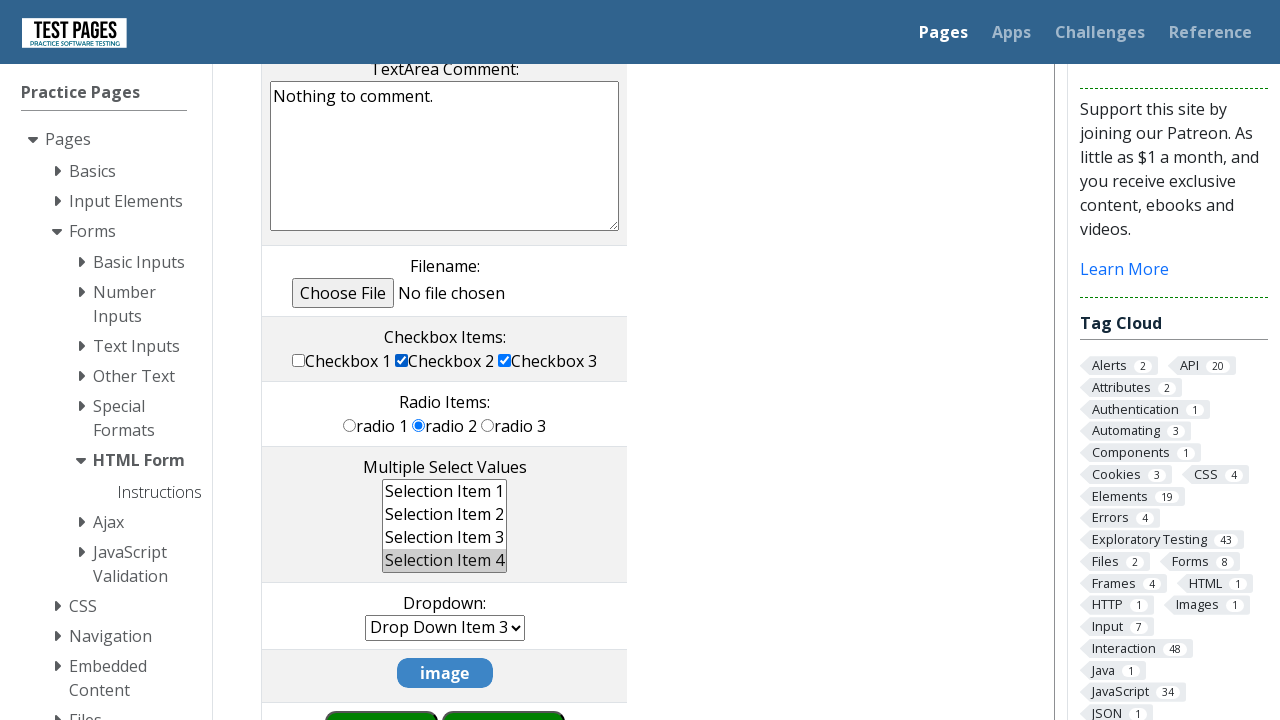

Clicked second radio button at (419, 425) on xpath=//input[@type='radio'][2]
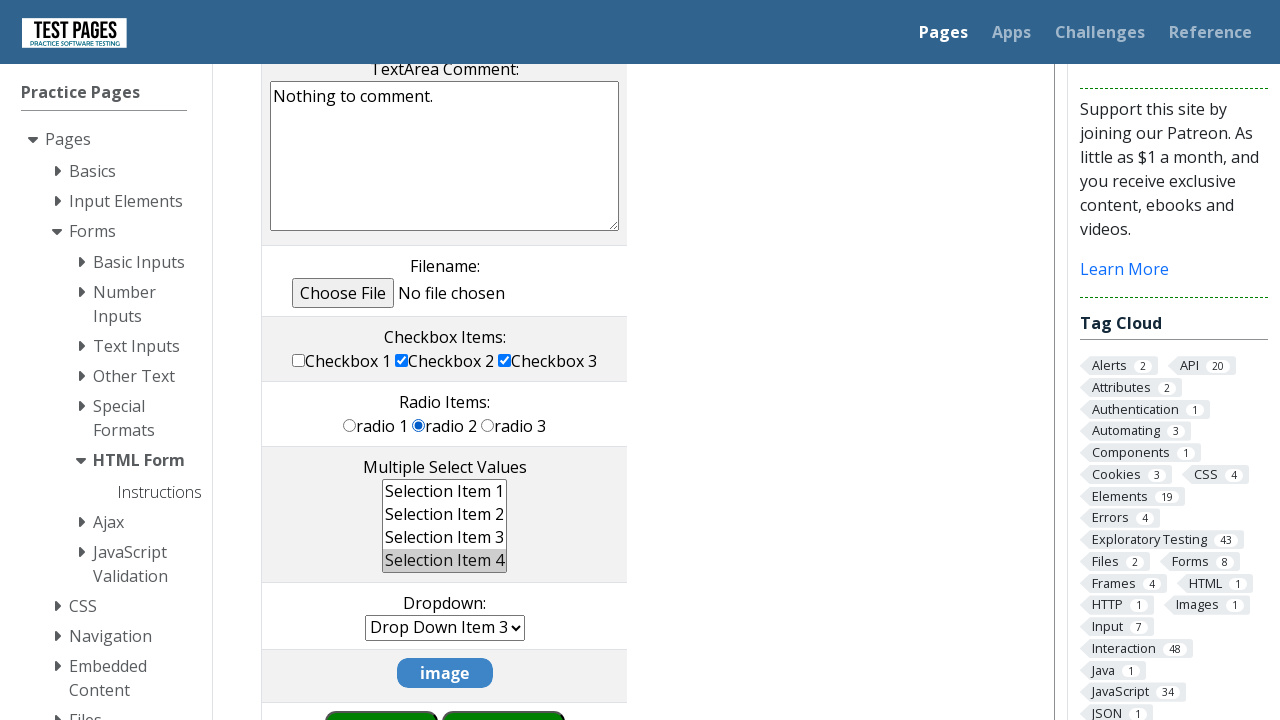

Selected second item in multiple select at (445, 514) on xpath=//*[@id='HTMLFormElements']/table/tbody/tr[7]/td/select/option[2]
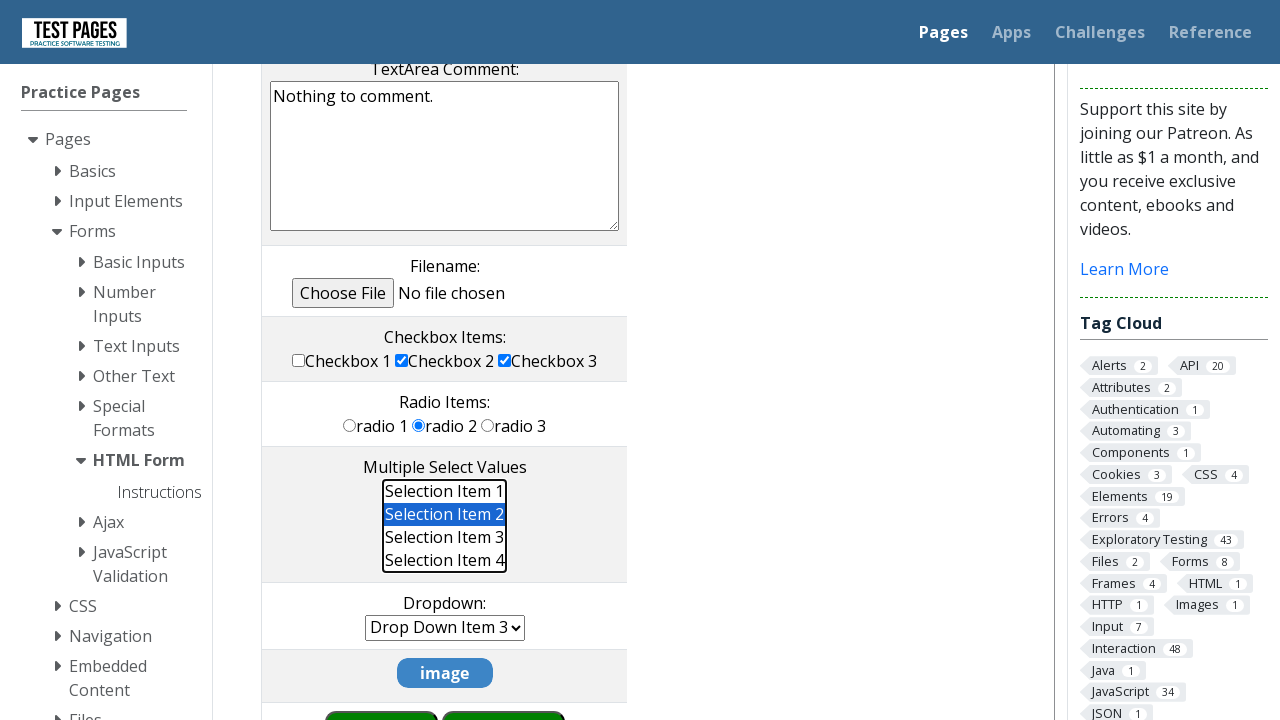

Clicked dropdown to open it at (445, 628) on select[name='dropdown']
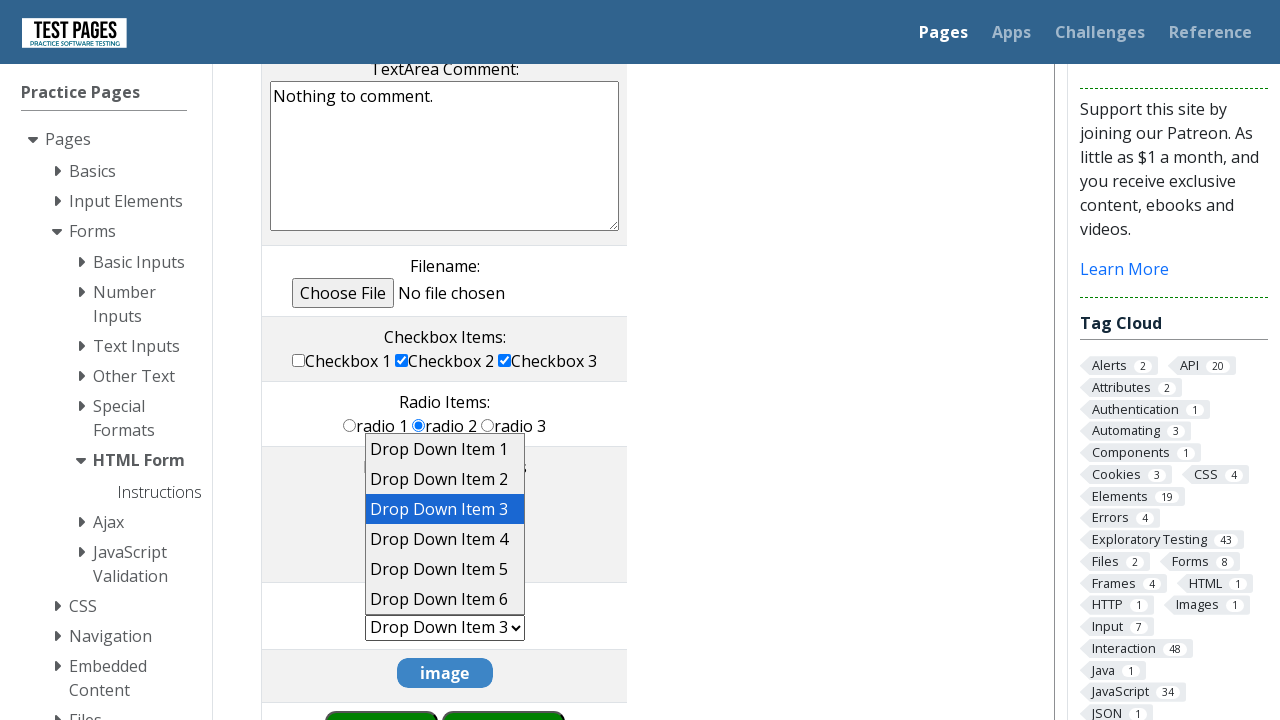

Selected third item from dropdown on select[name='dropdown']
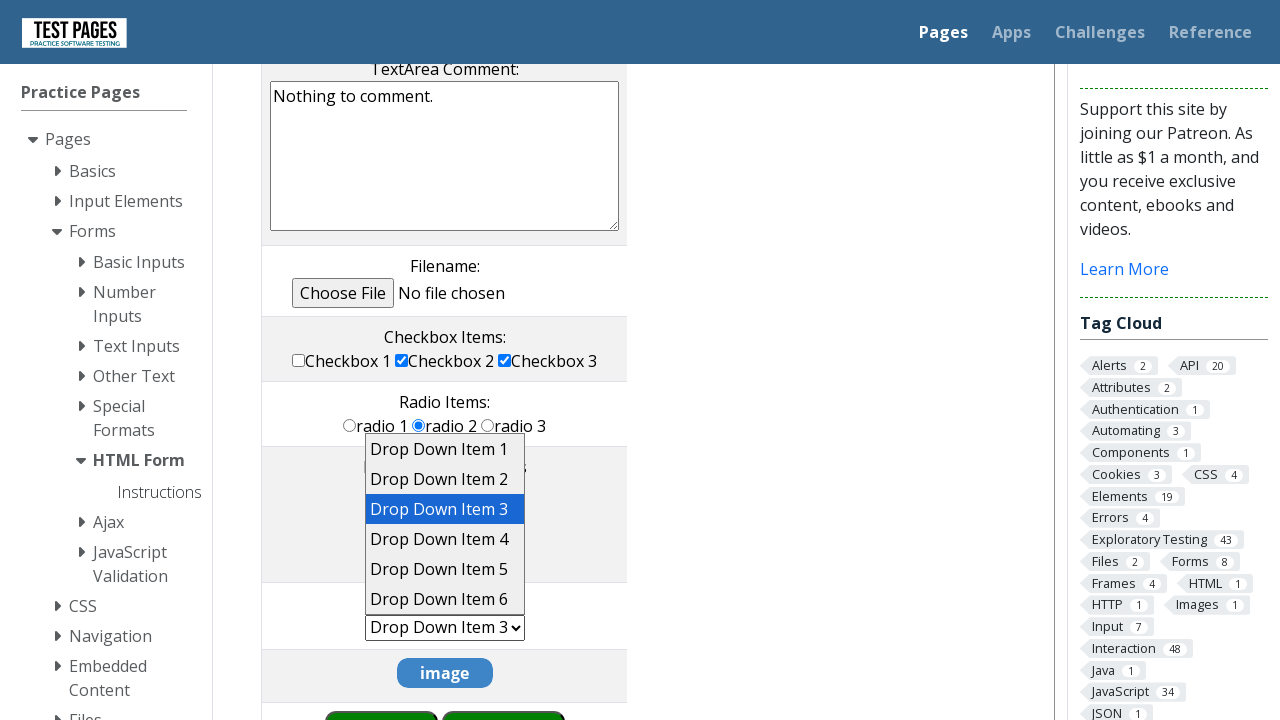

Clicked submit button to submit the form at (504, 690) on input[type='submit']
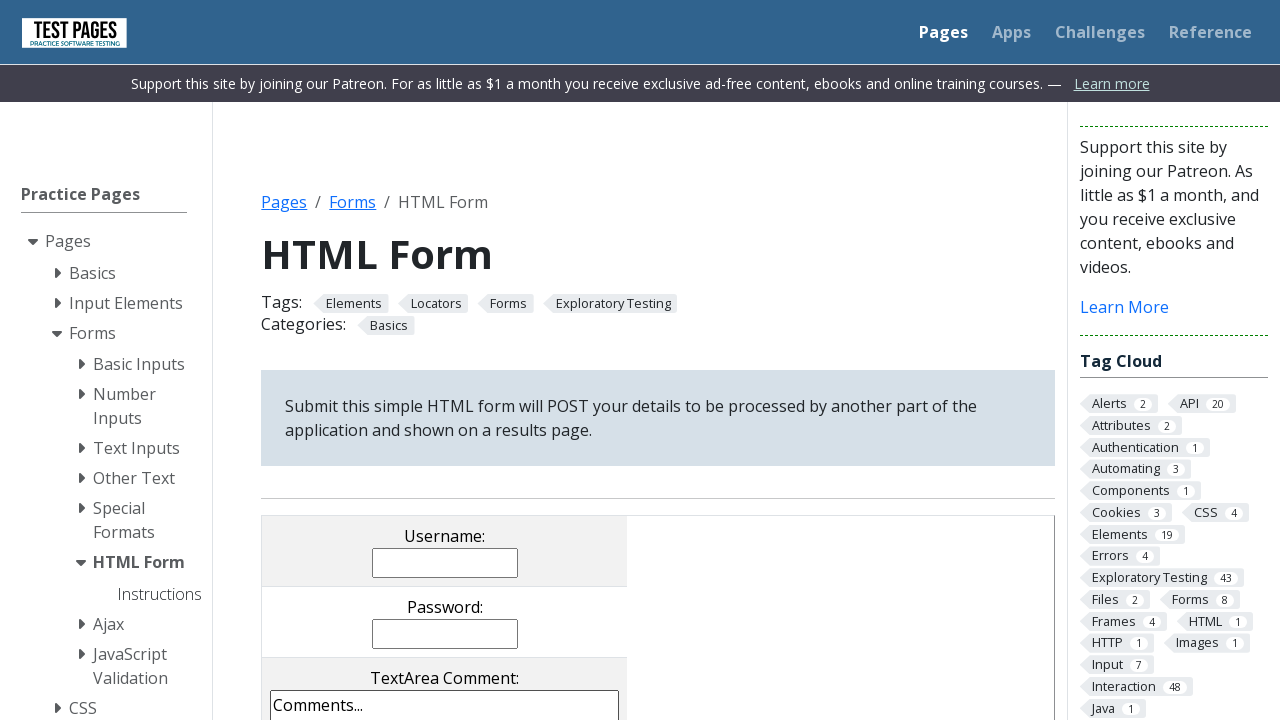

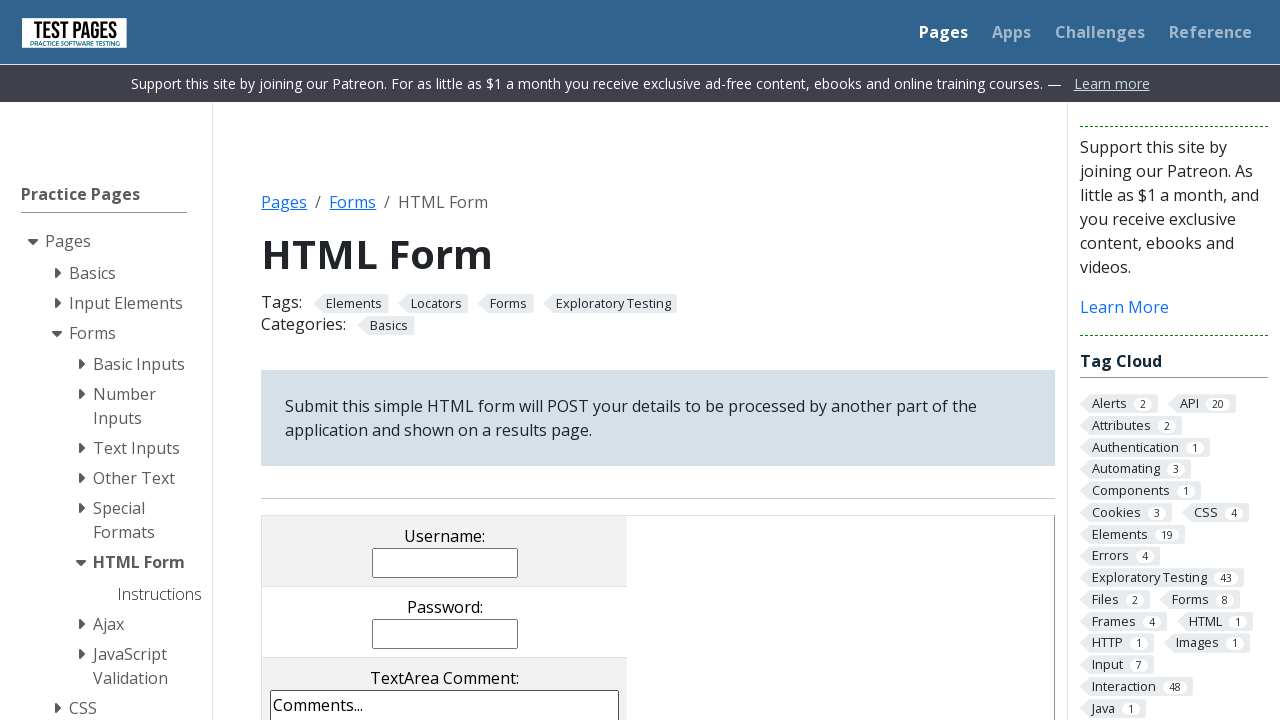